Tests form filling functionality by clicking a link with a calculated numeric text value, then filling out a form with first name, last name, city, and country fields, and submitting it.

Starting URL: http://suninjuly.github.io/find_link_text

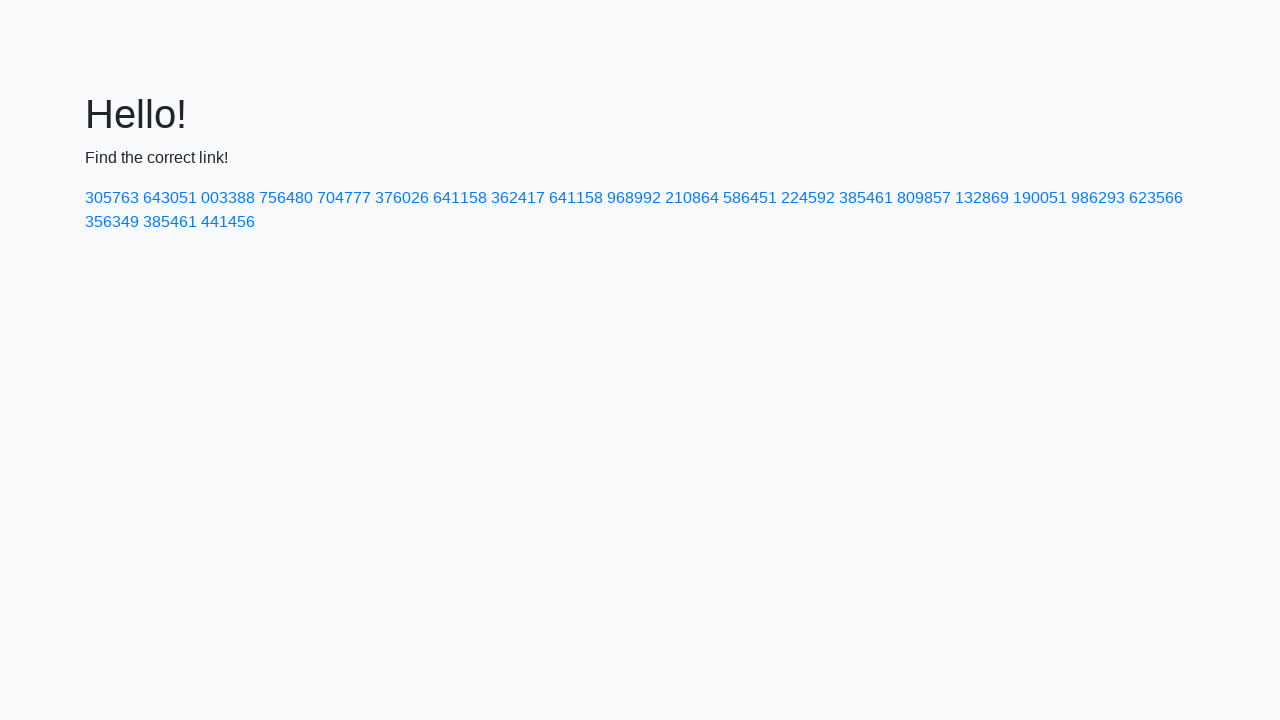

Clicked link with calculated numeric text value 85397 at (808, 198) on text=224592
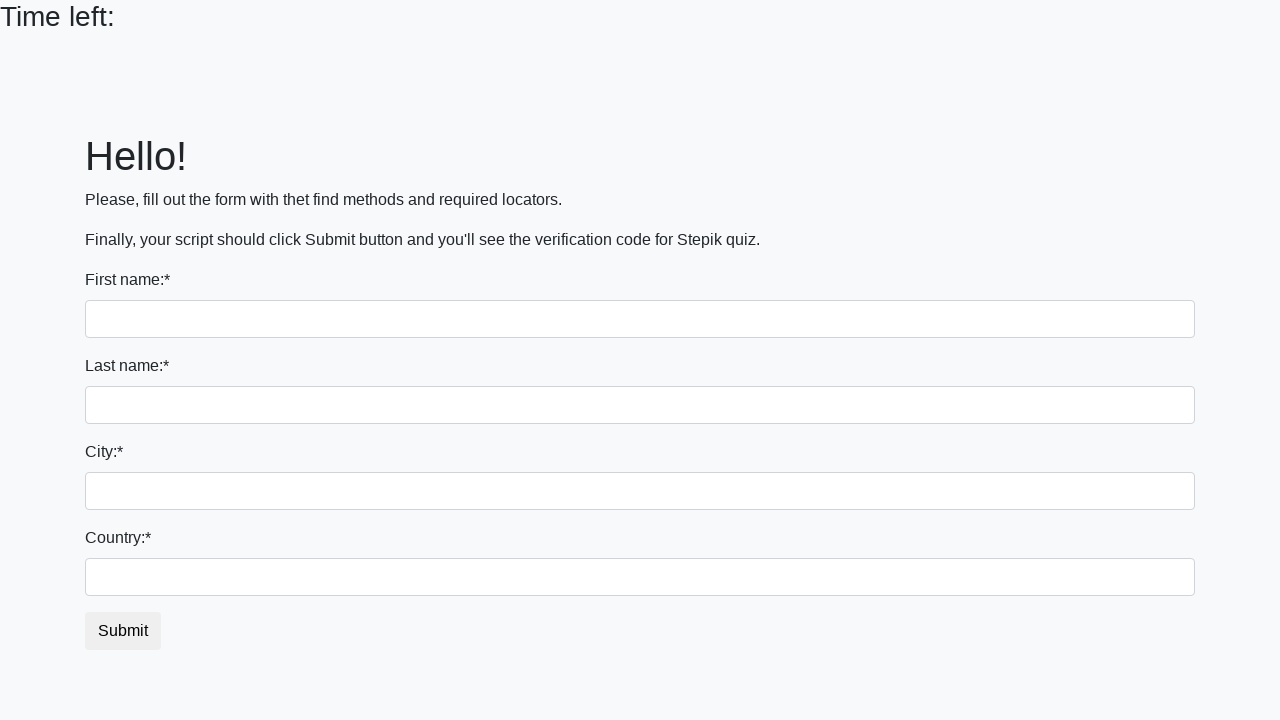

Filled first name field with 'Ivan' on input
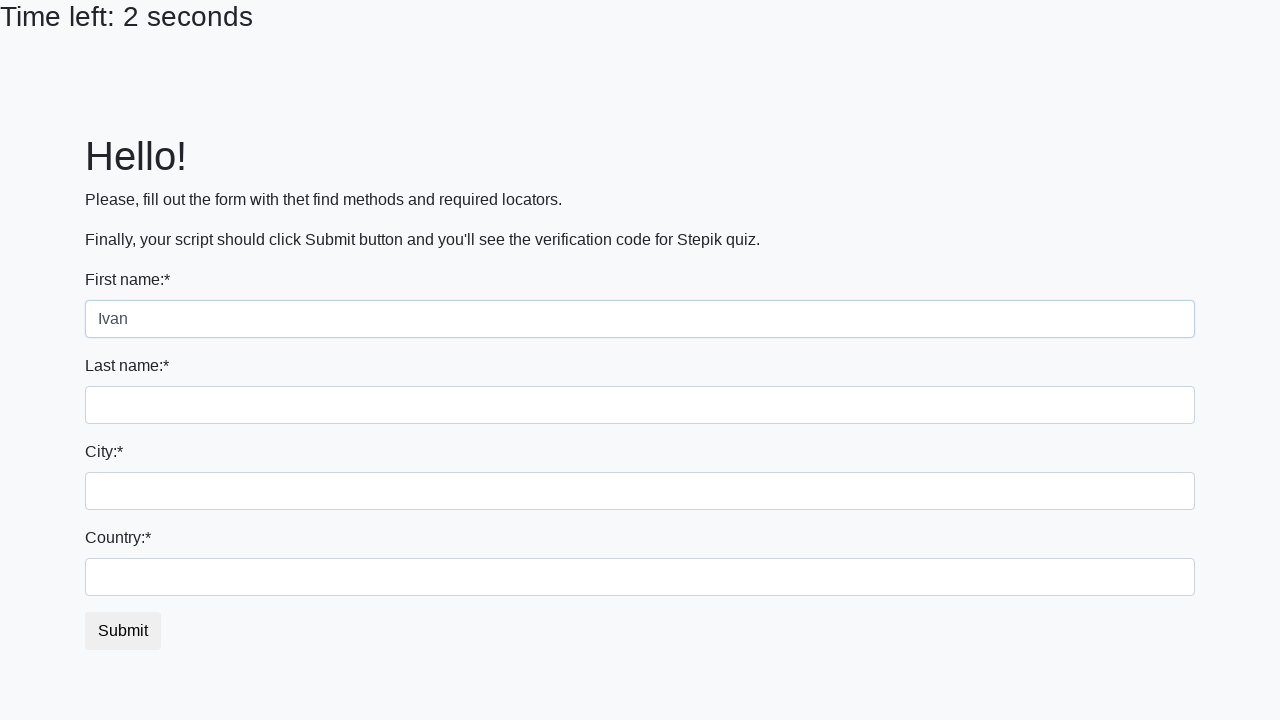

Filled last name field with 'Petrov' on input[name='last_name']
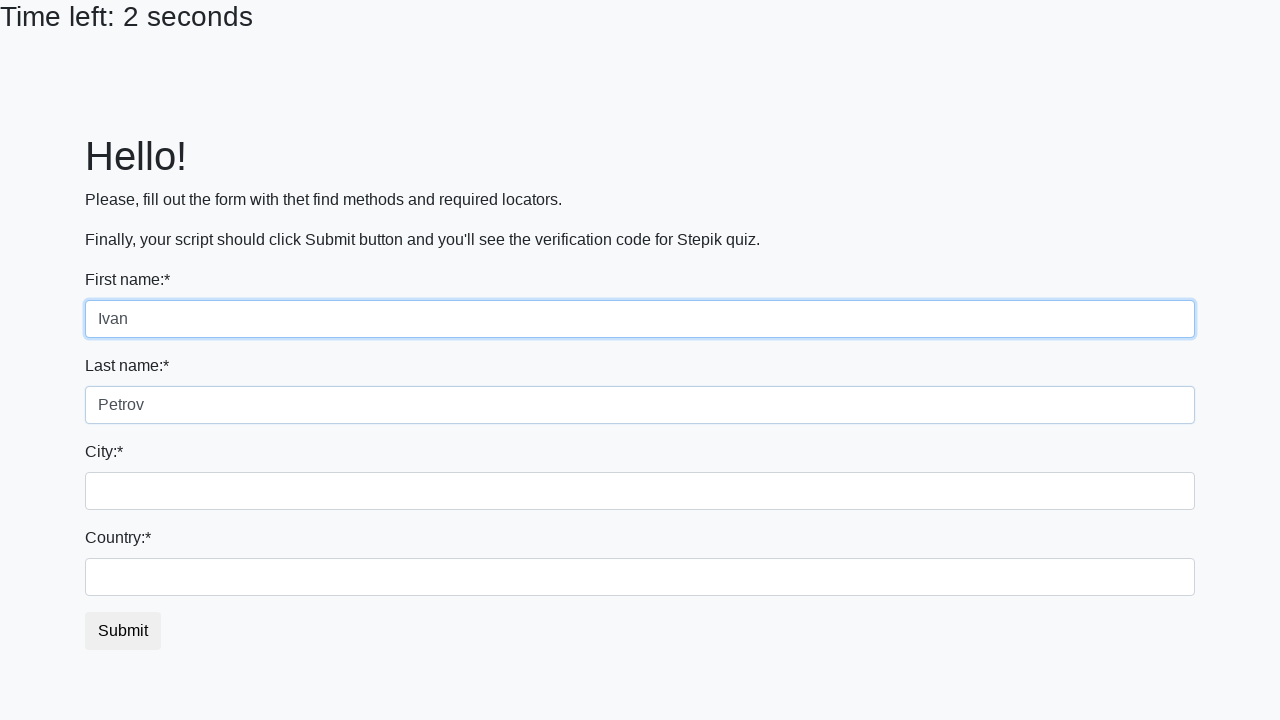

Filled city field with 'Smolensk' on .form-control.city
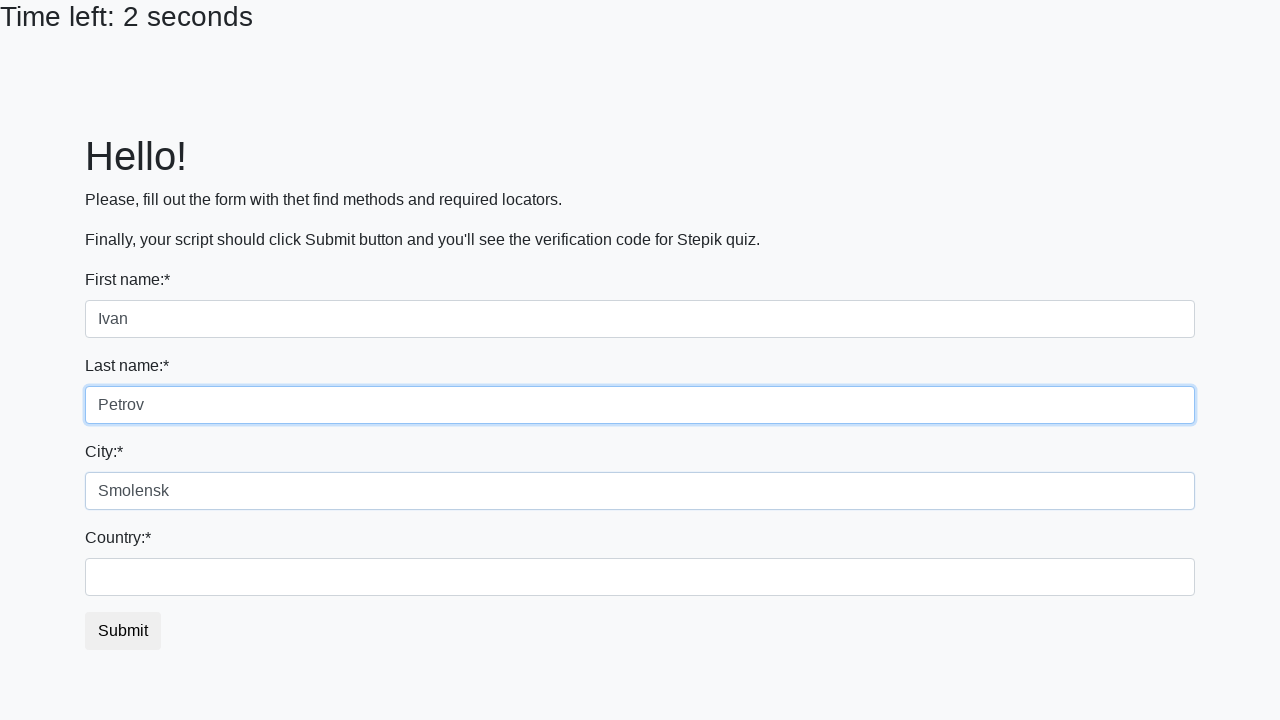

Filled country field with 'Russia' on #country
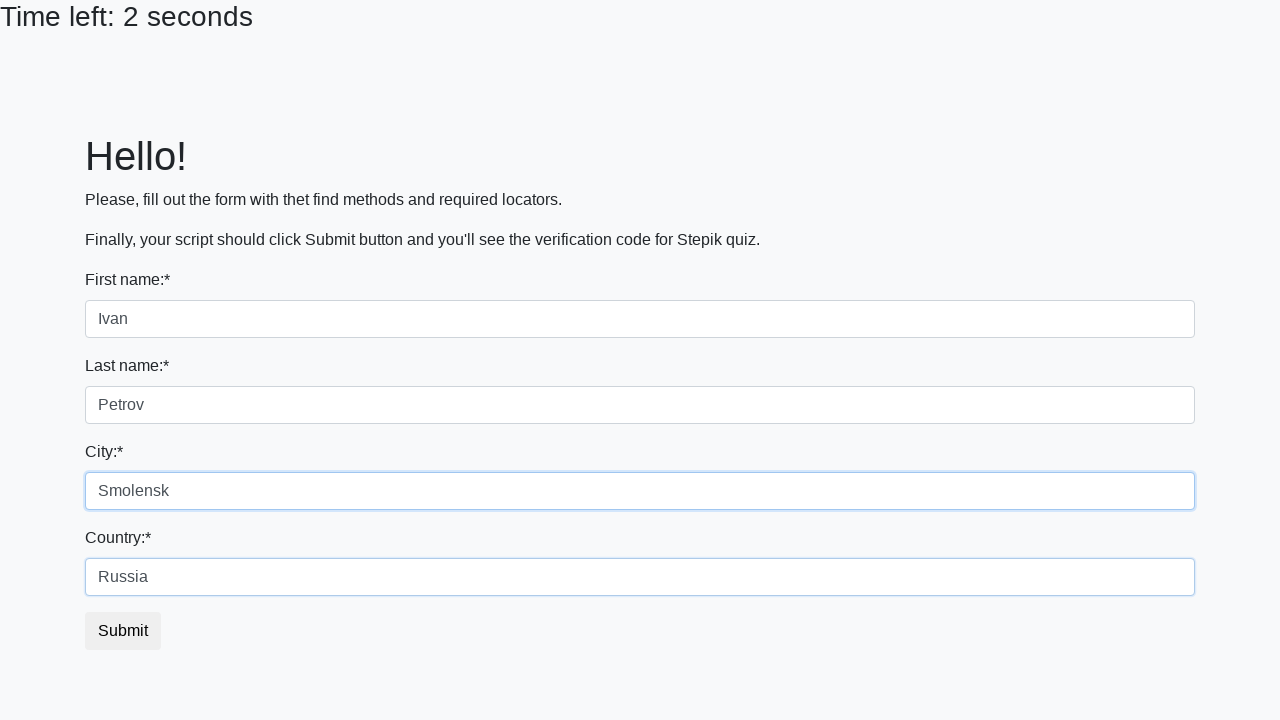

Clicked submit button to complete form submission at (123, 631) on button.btn
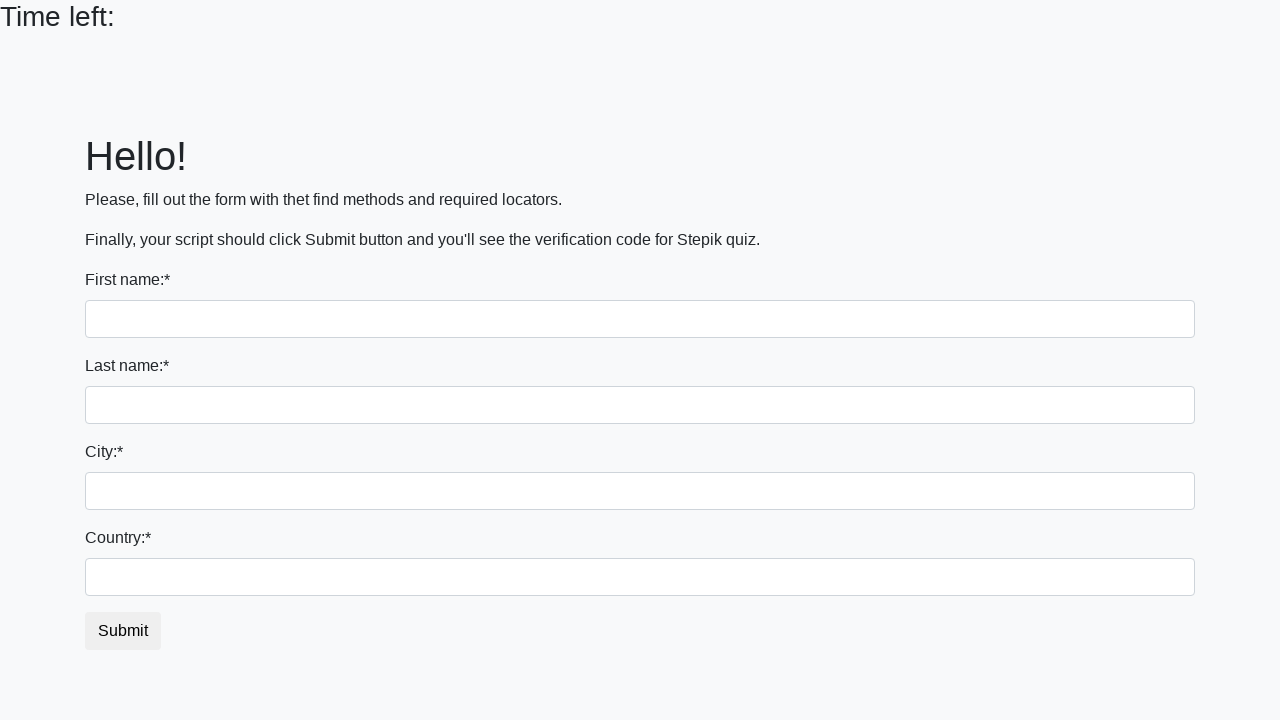

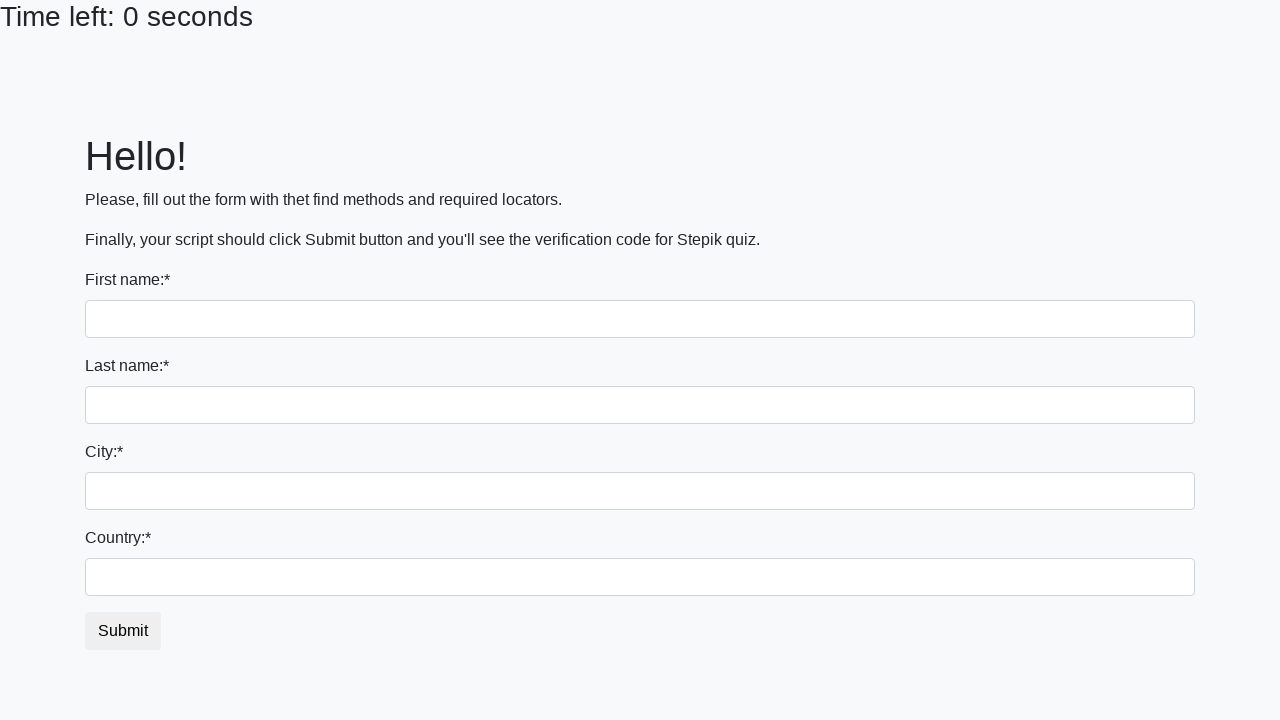